Tests various form interactions on a practice page including dropdown selection, multi-select dropdown, checkbox verification, and text input field operations

Starting URL: https://omayo.blogspot.com/

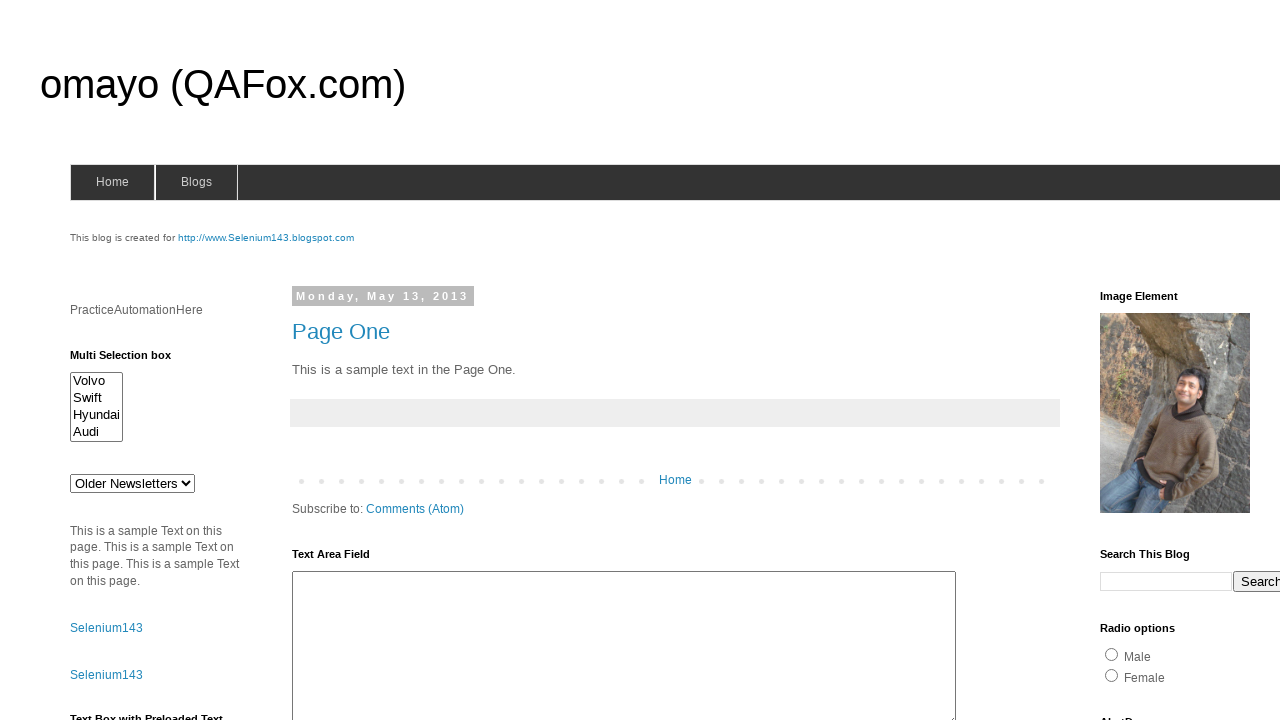

Selected second option from single dropdown #drop1 on #drop1
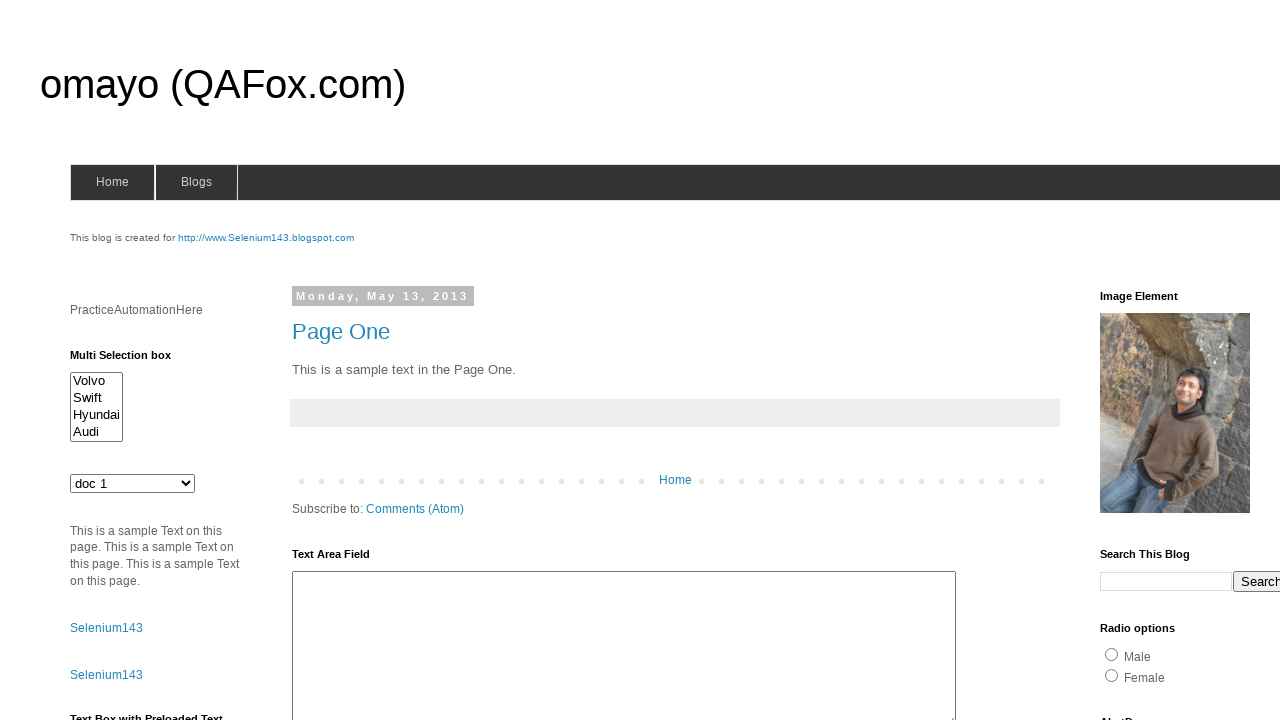

Selected first option by index from multi-select dropdown #multiselect1 on #multiselect1
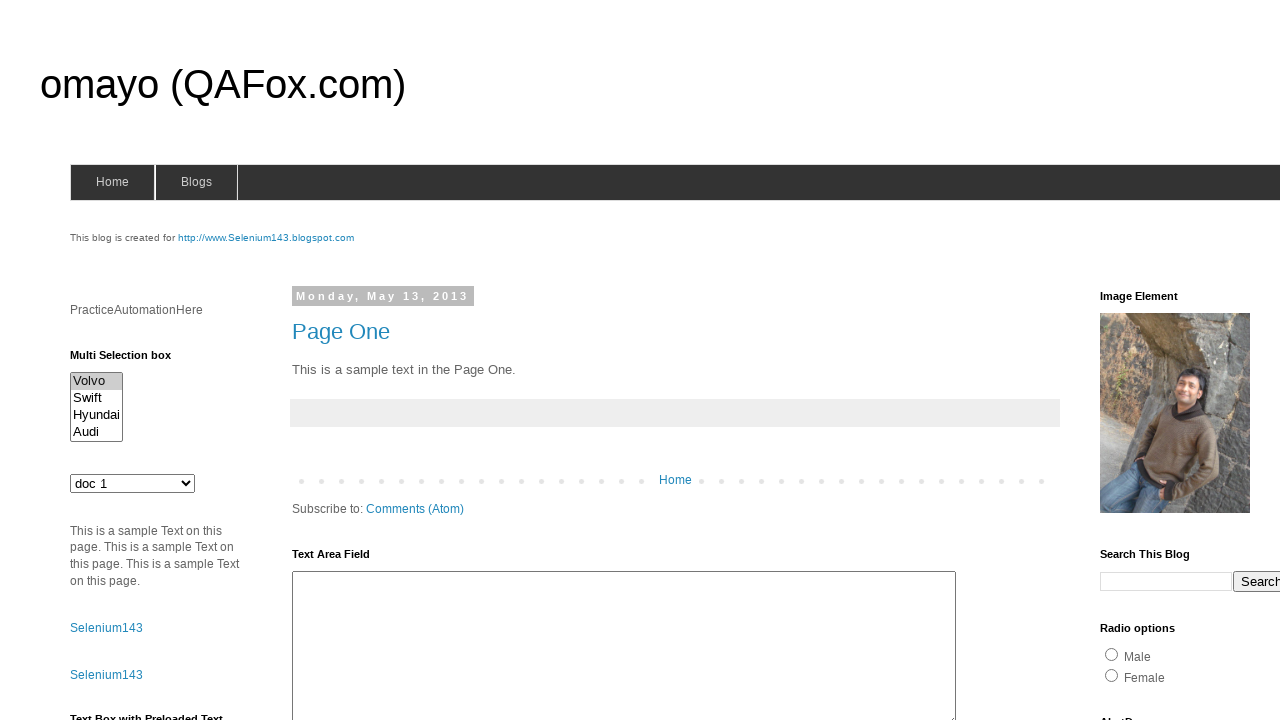

Selected 'volvox' option by value from multi-select dropdown #multiselect1 on #multiselect1
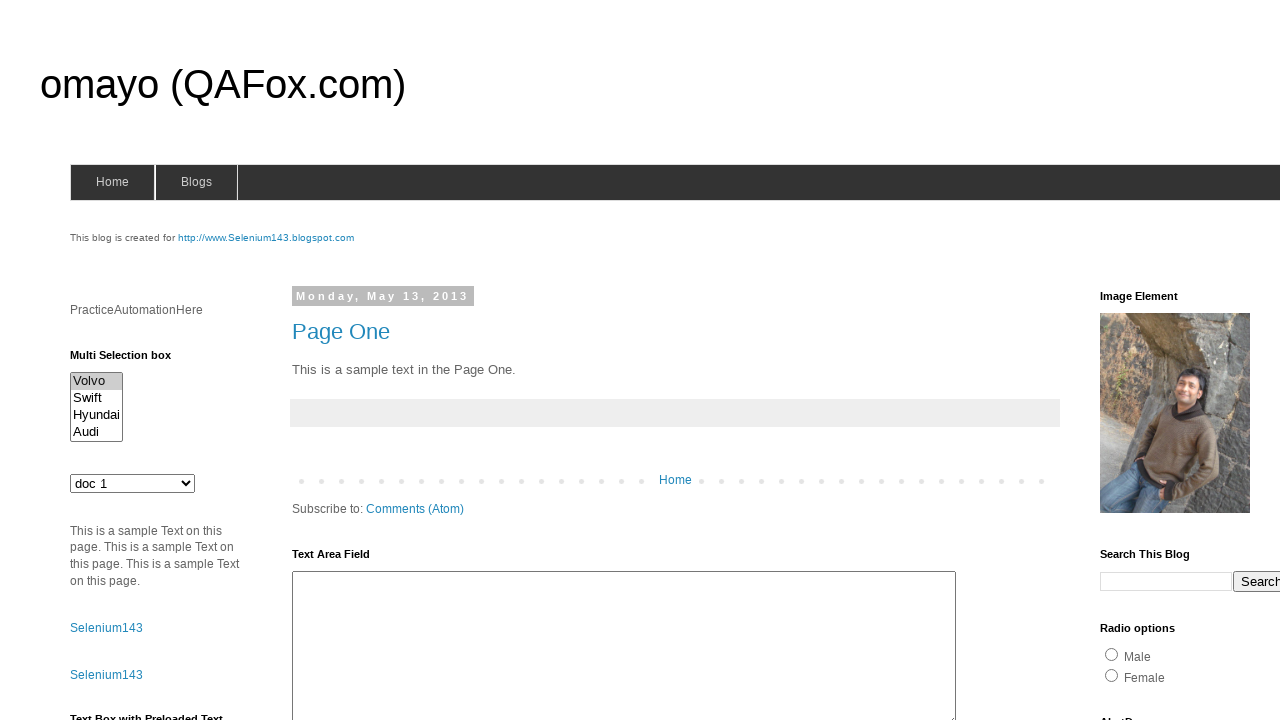

Selected 'Audi' option by label from multi-select dropdown #multiselect1 on #multiselect1
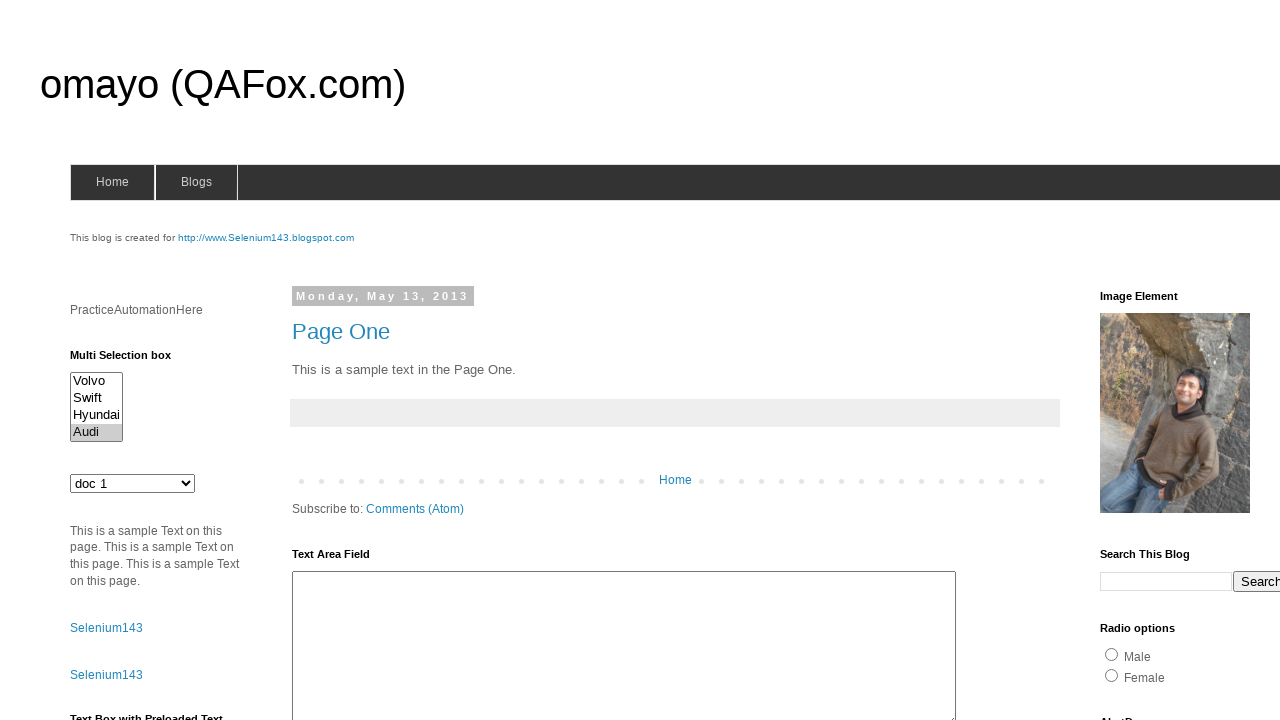

Filled text area #ta1 with 'Ankita' on #ta1
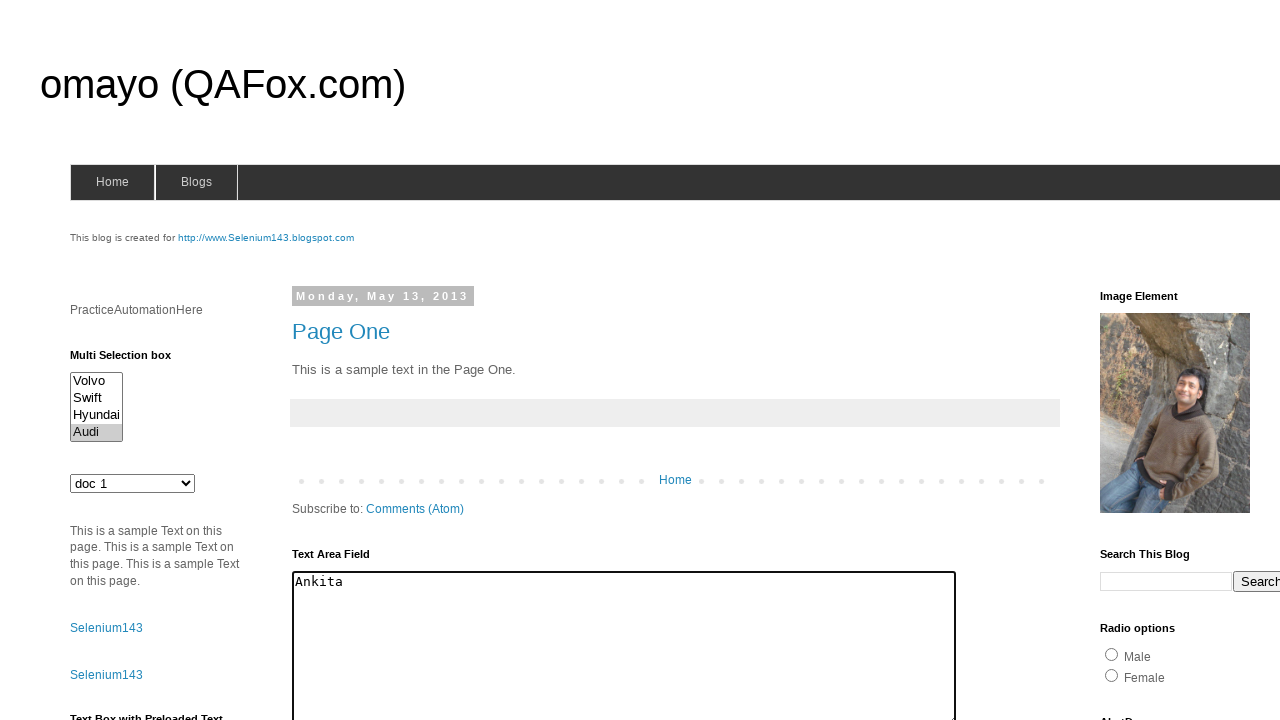

Cleared text area #ta1 on #ta1
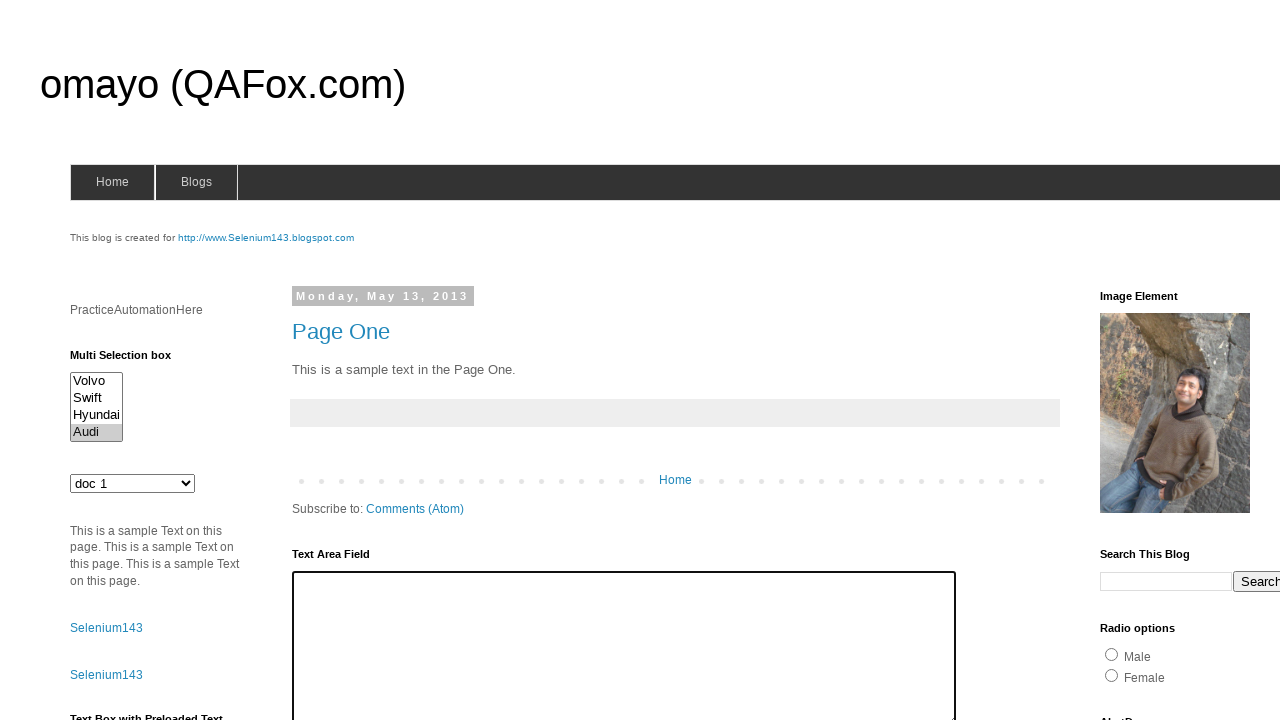

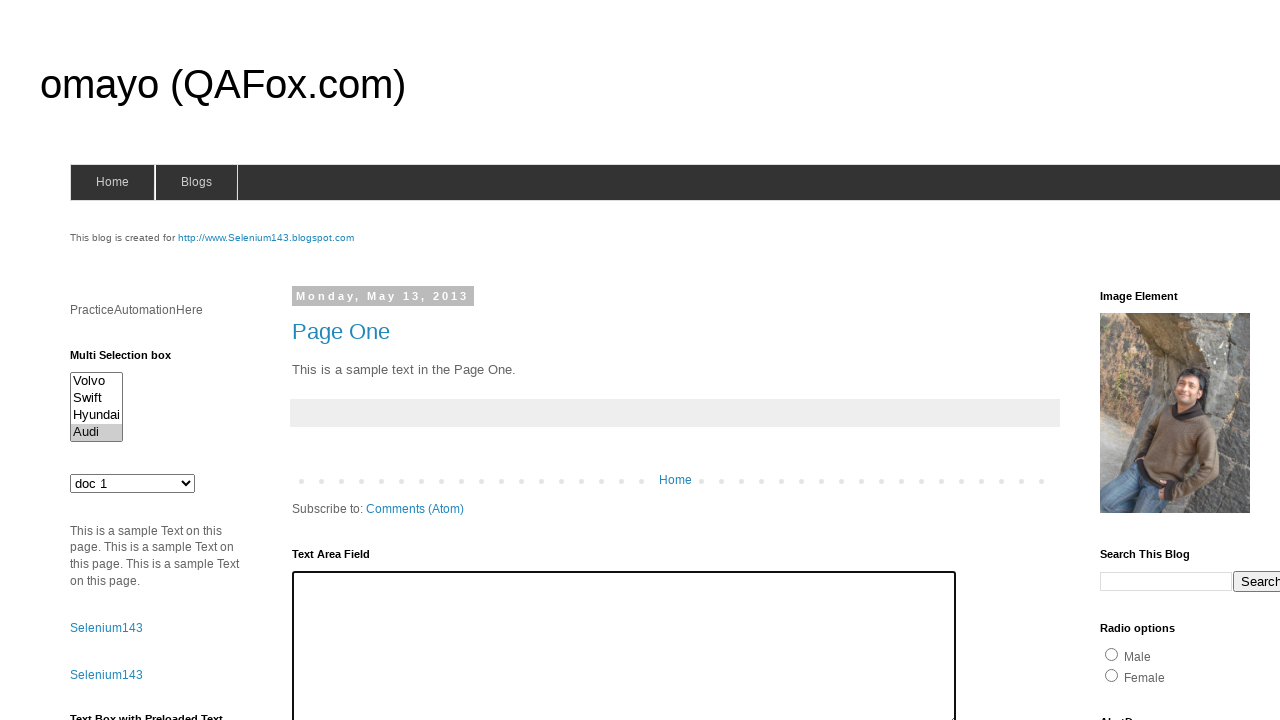